Tests a JavaScript prompt dialog by entering text and accepting it

Starting URL: https://the-internet.herokuapp.com/javascript_alerts

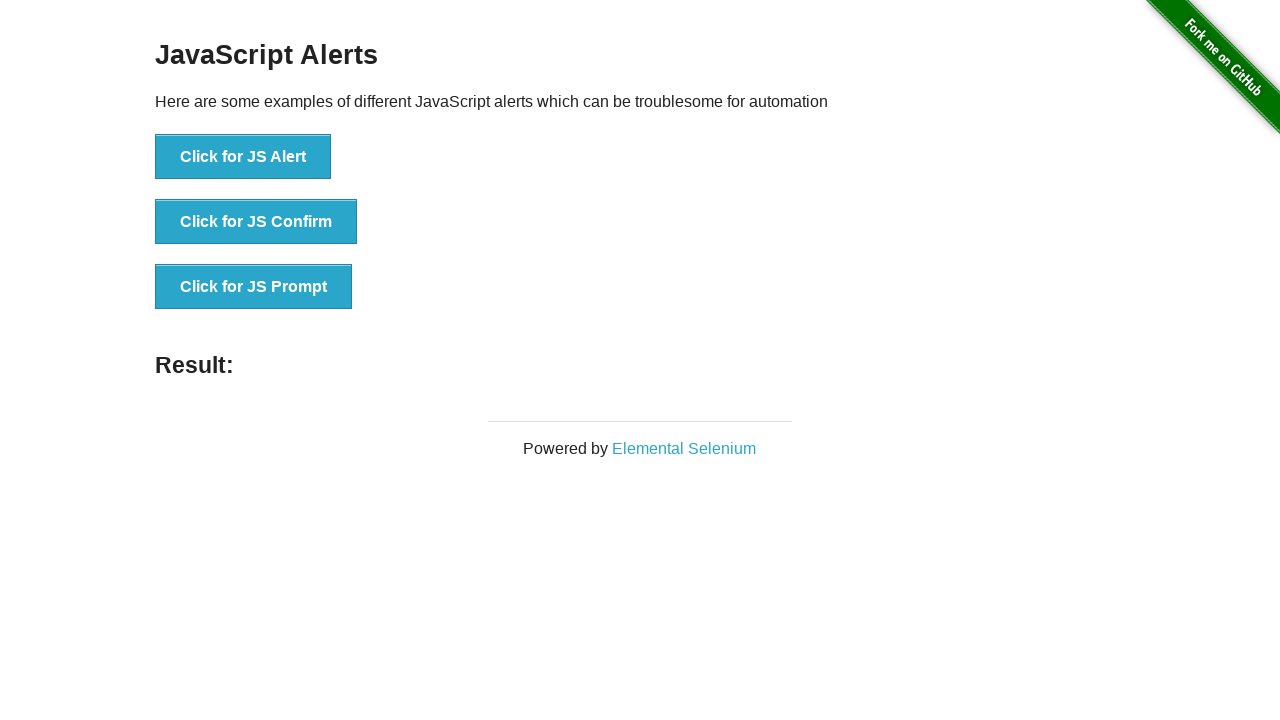

Set up dialog handler to accept prompt with text 'This is a test'
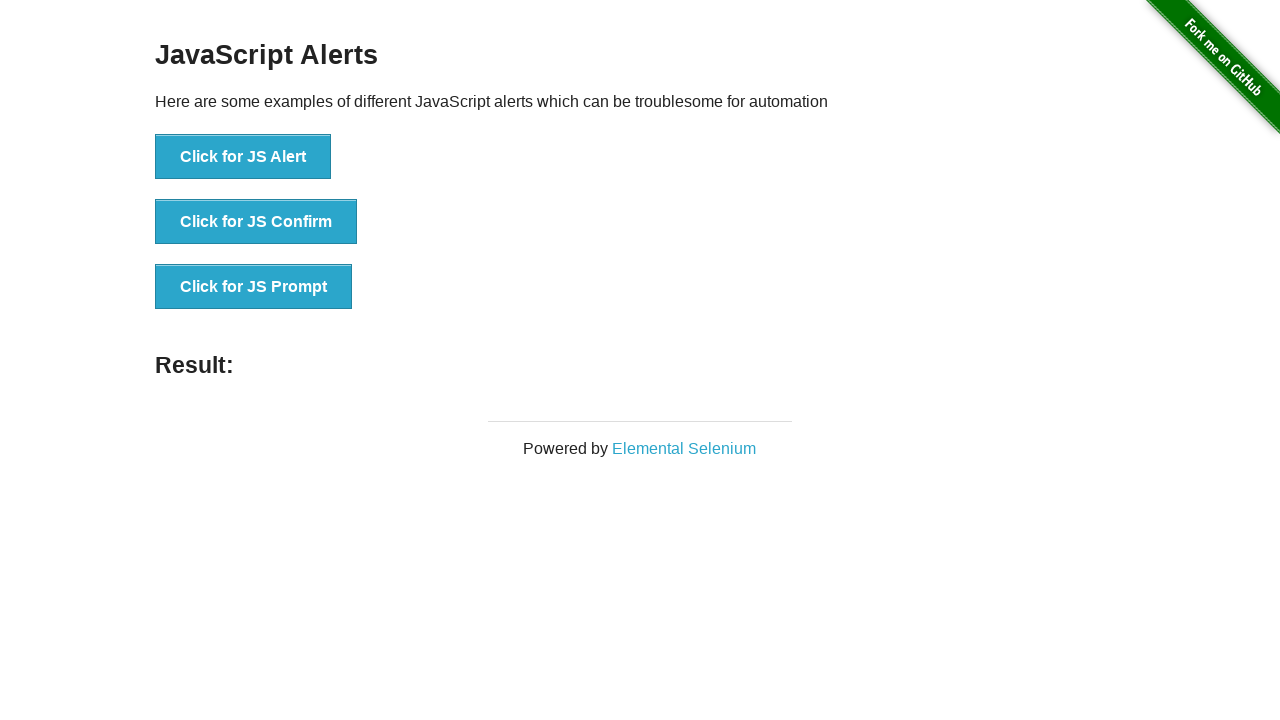

Clicked the JS Prompt button at (254, 287) on xpath=//*[text()="Click for JS Prompt"]
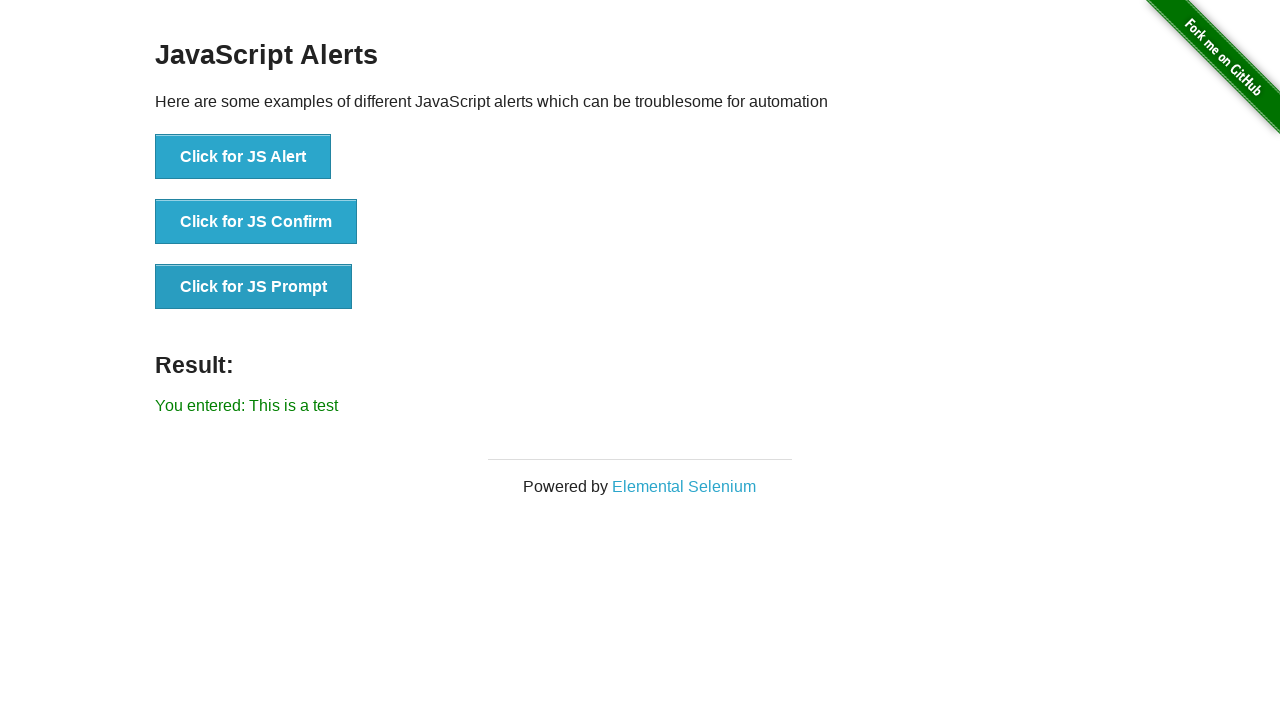

Result message appeared after accepting prompt dialog
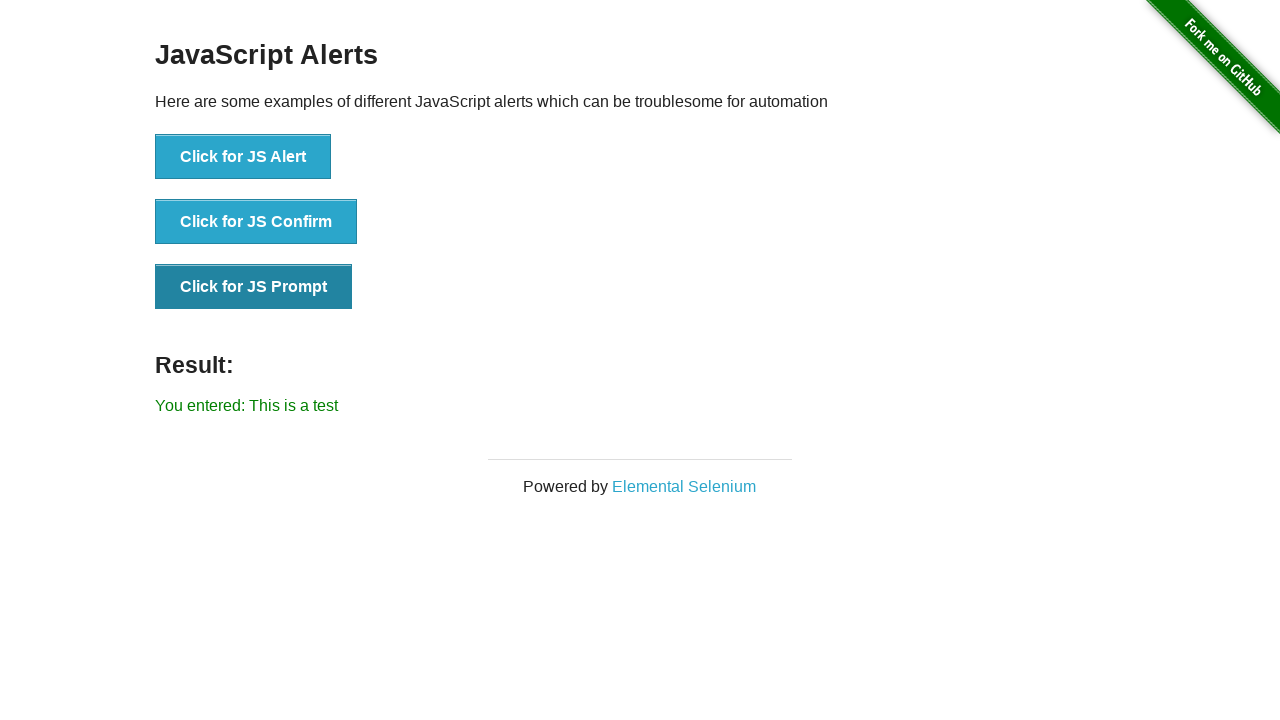

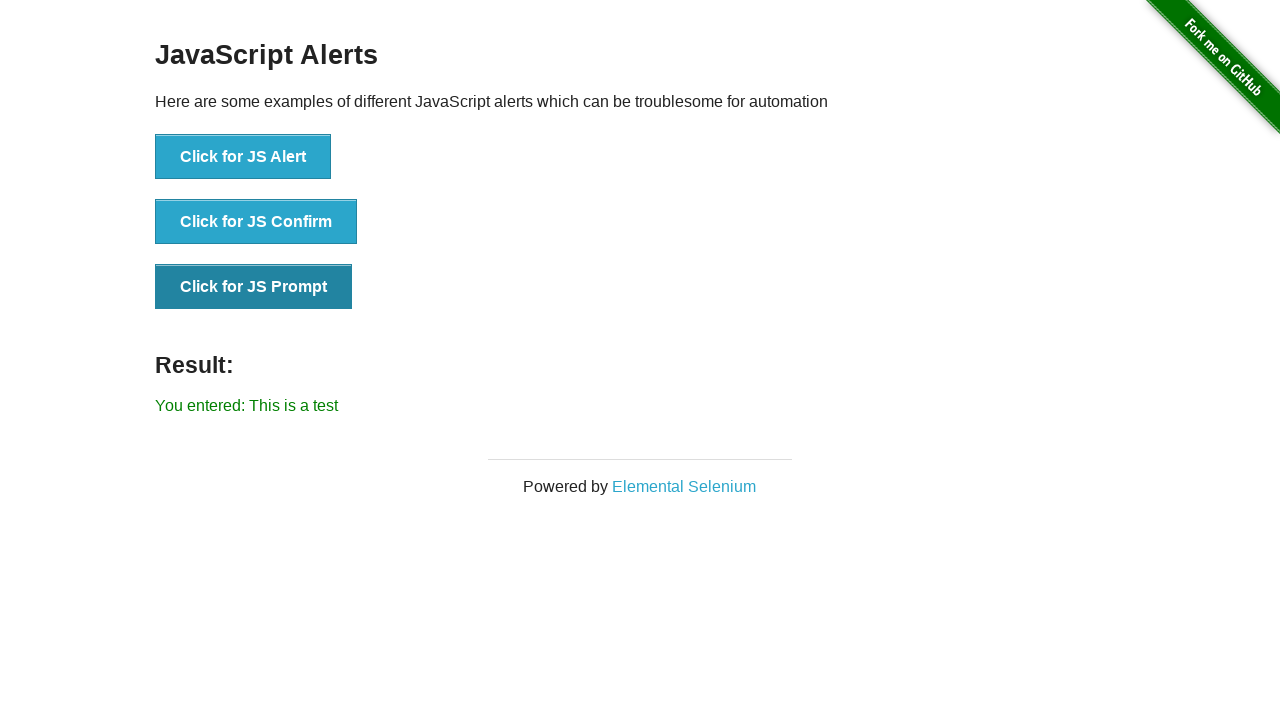